Tests editing a todo item by double-clicking, changing text, and pressing Enter

Starting URL: https://demo.playwright.dev/todomvc

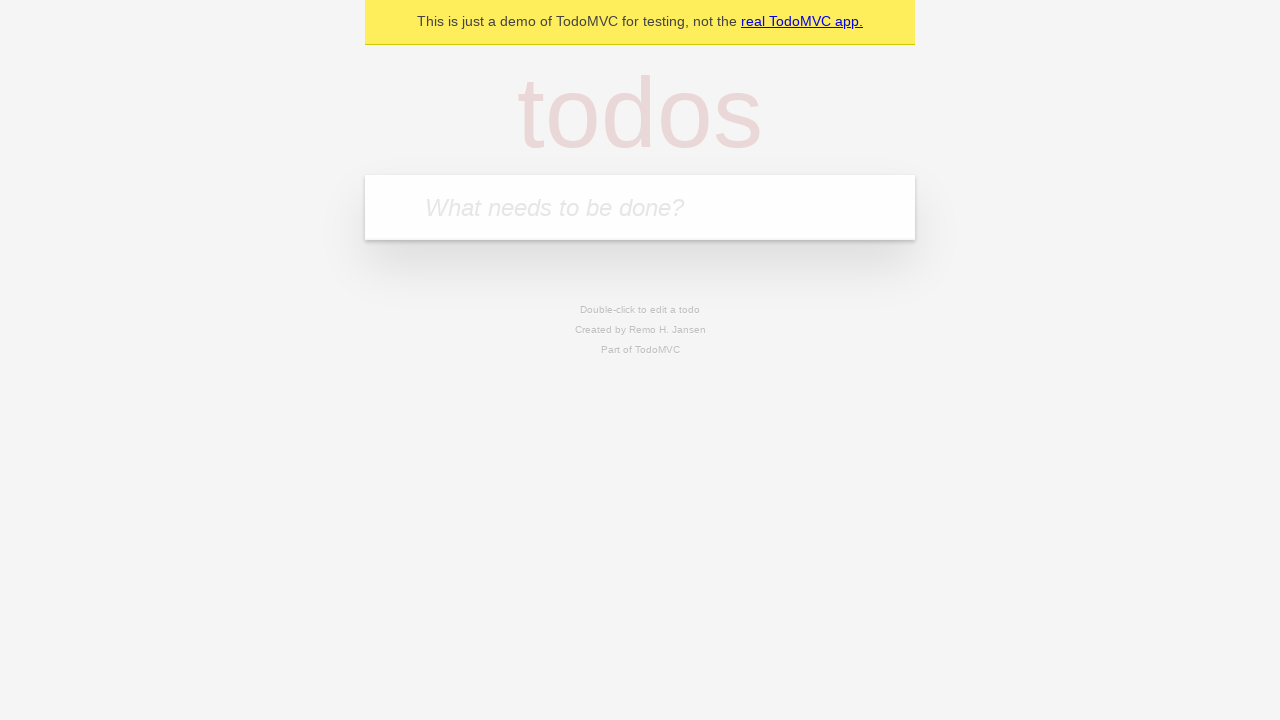

Navigated to TodoMVC demo page
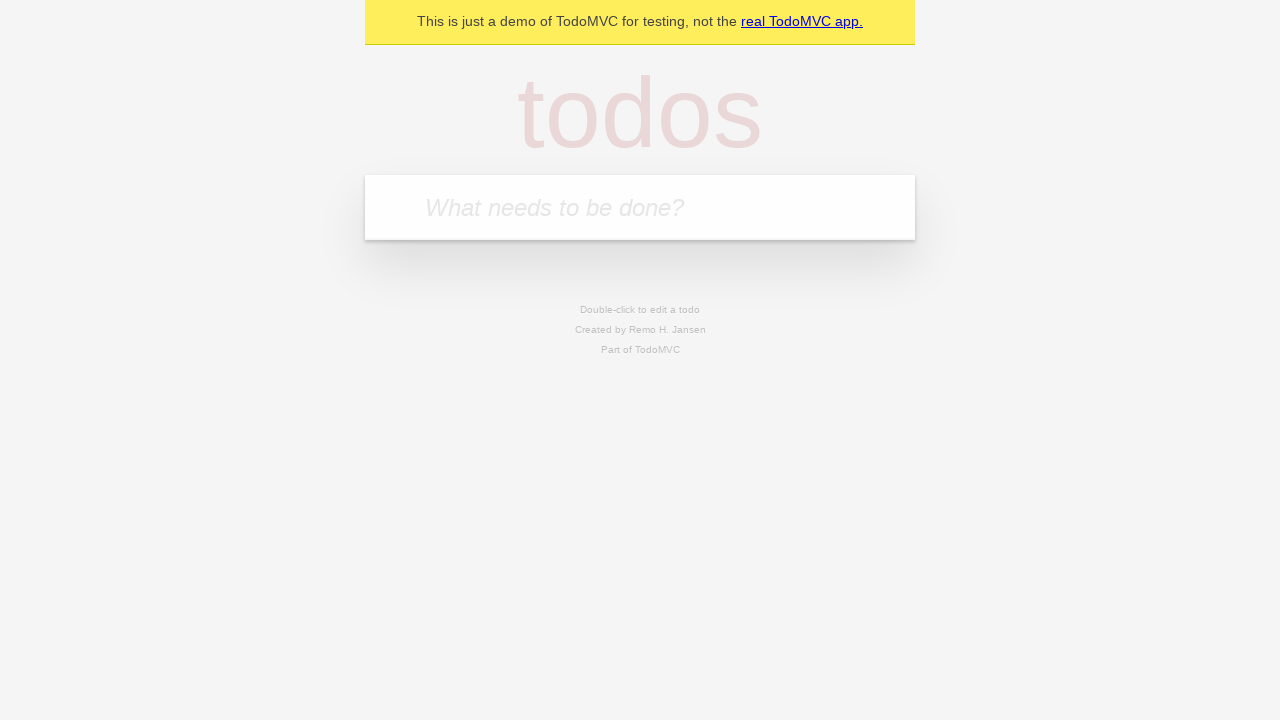

Filled todo input with 'buy some cheese' on internal:attr=[placeholder="What needs to be done?"i]
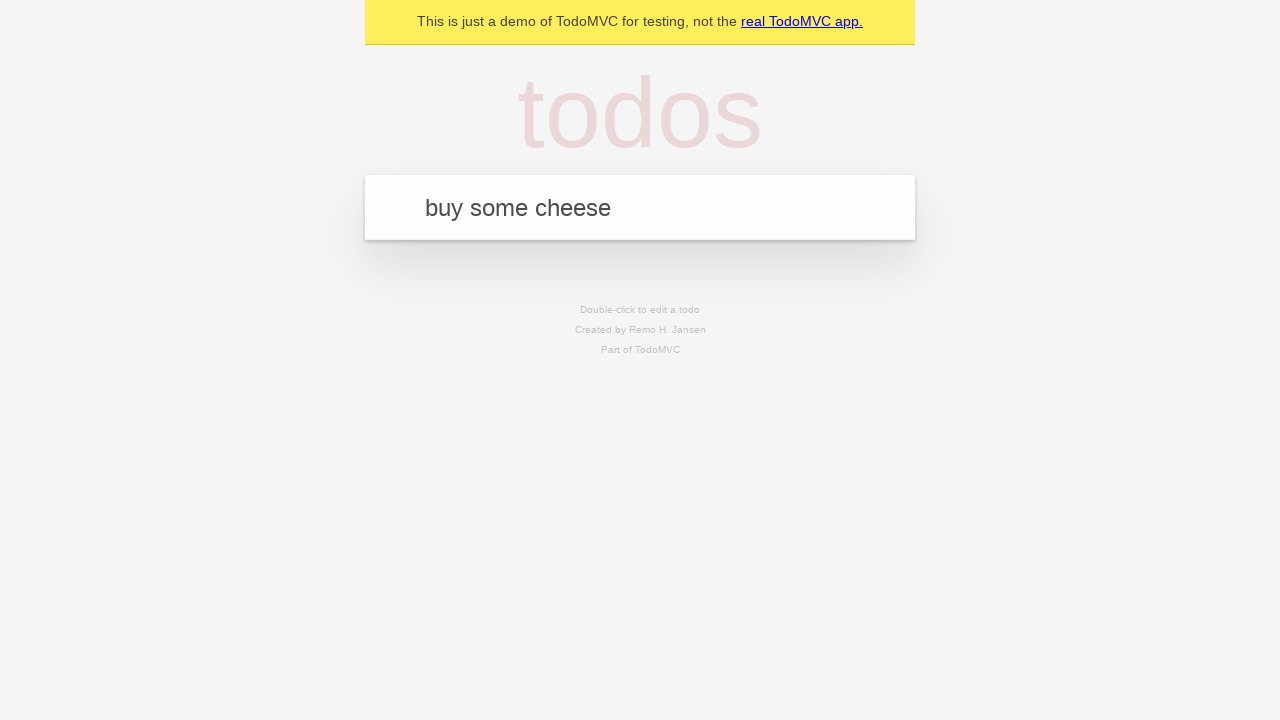

Pressed Enter to create todo item 'buy some cheese' on internal:attr=[placeholder="What needs to be done?"i]
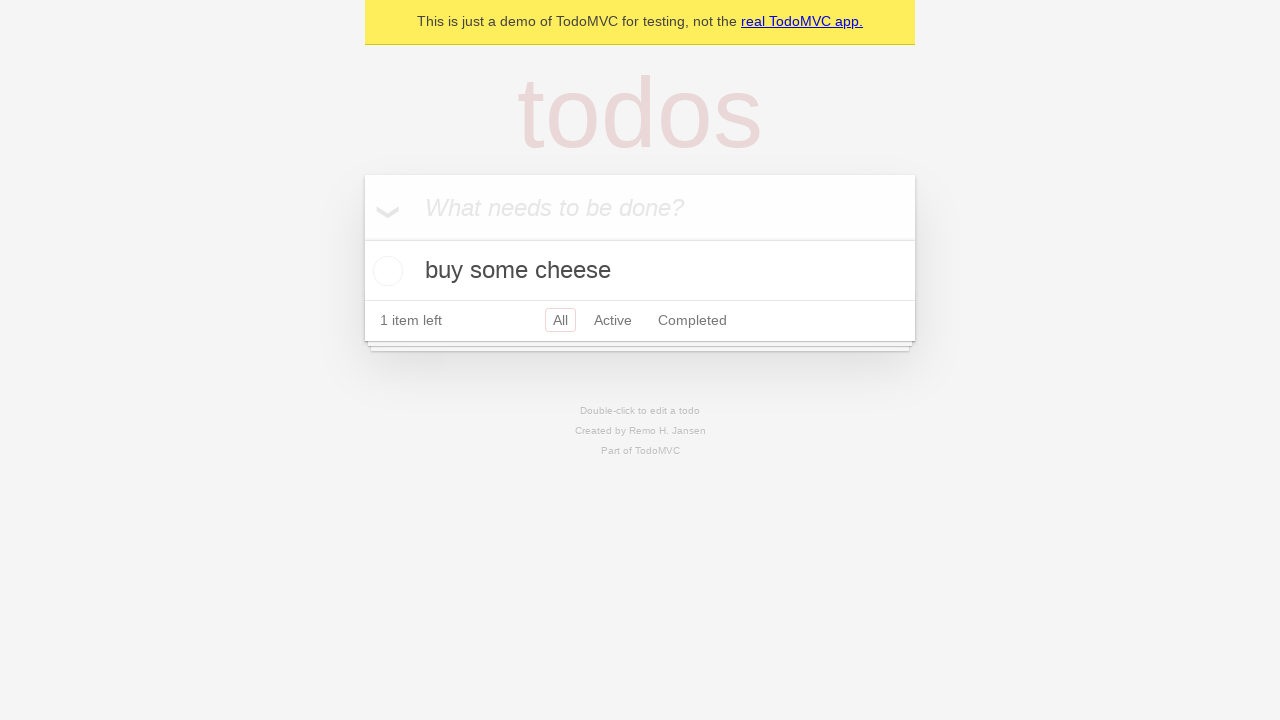

Filled todo input with 'feed the cat' on internal:attr=[placeholder="What needs to be done?"i]
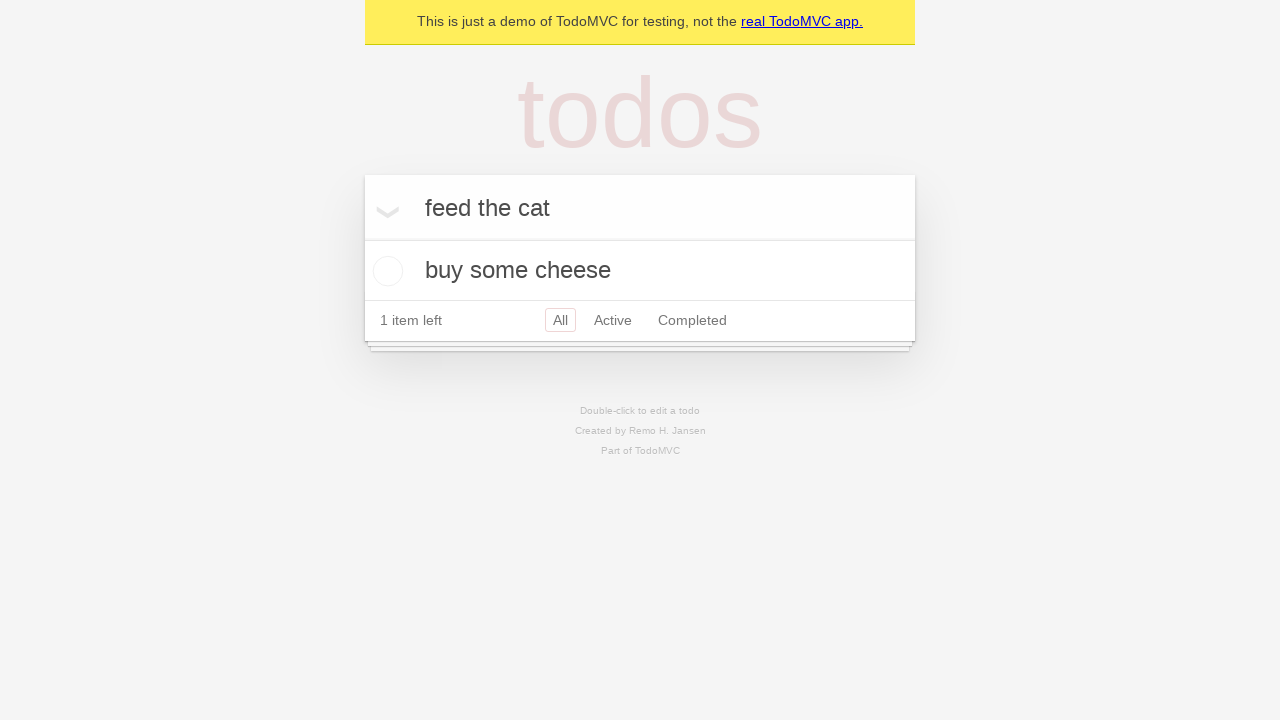

Pressed Enter to create todo item 'feed the cat' on internal:attr=[placeholder="What needs to be done?"i]
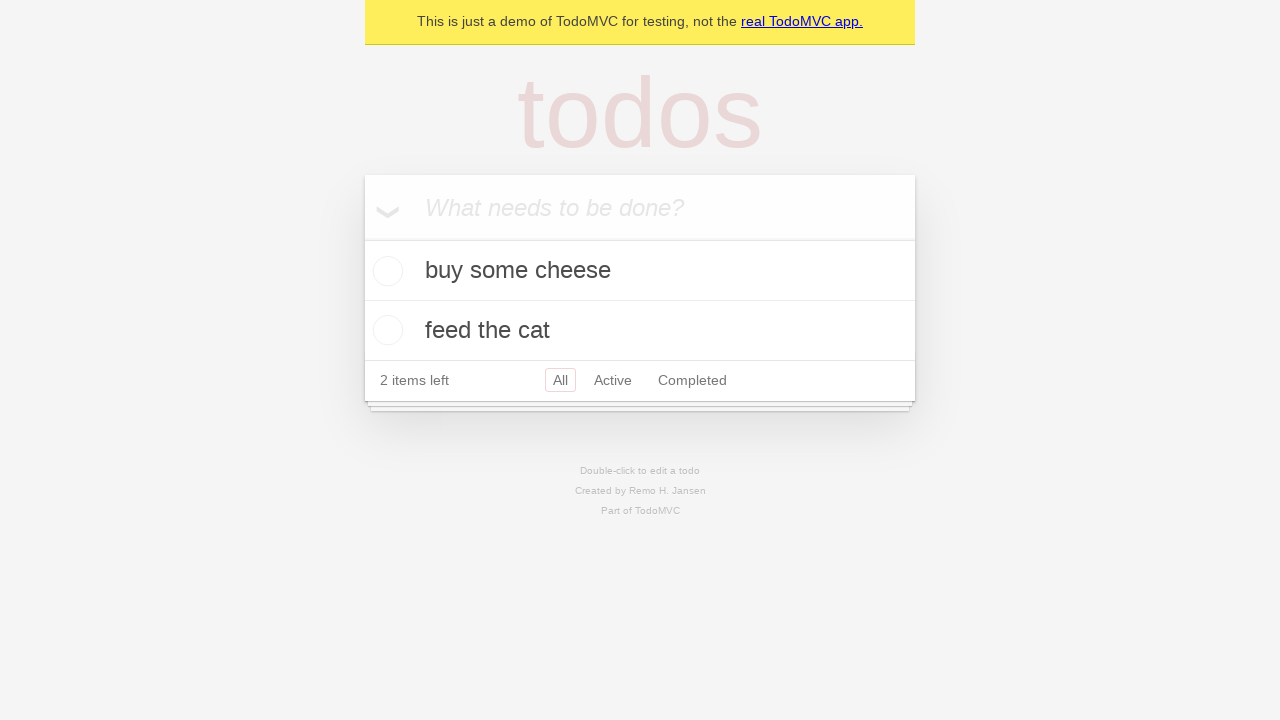

Filled todo input with 'book a doctors appointment' on internal:attr=[placeholder="What needs to be done?"i]
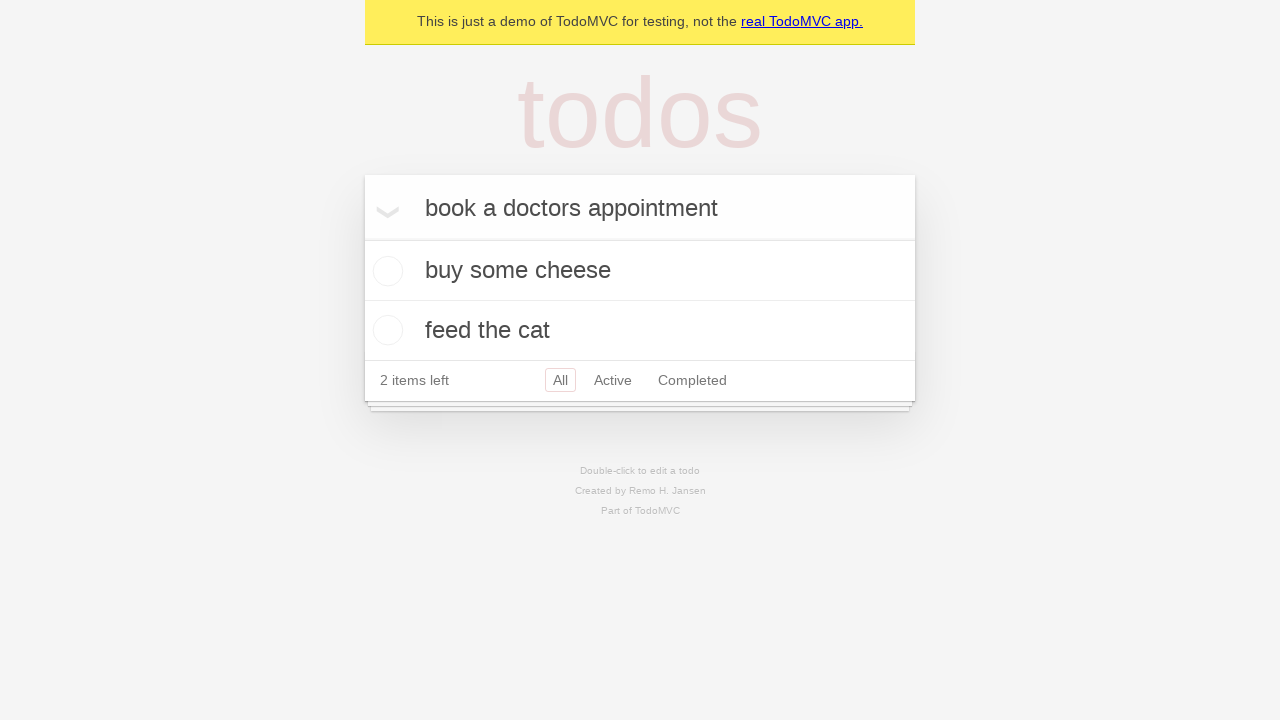

Pressed Enter to create todo item 'book a doctors appointment' on internal:attr=[placeholder="What needs to be done?"i]
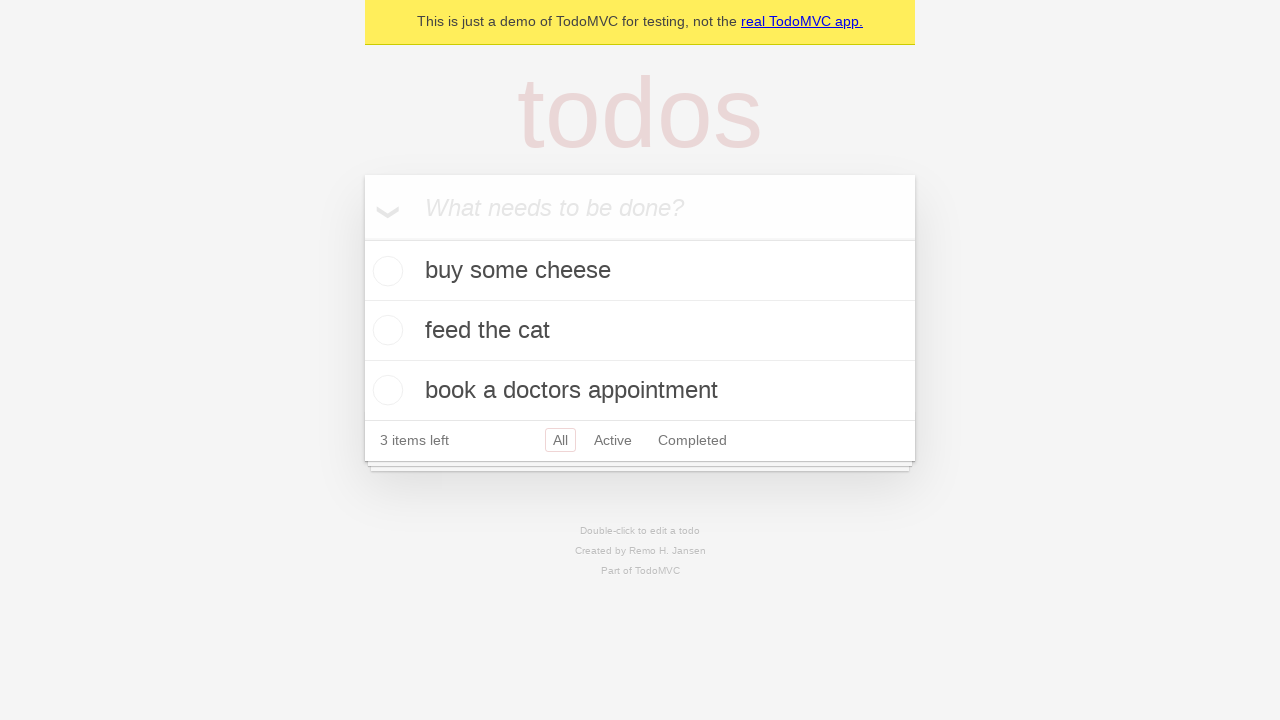

Double-clicked second todo item to enter edit mode at (640, 331) on internal:testid=[data-testid="todo-item"s] >> nth=1
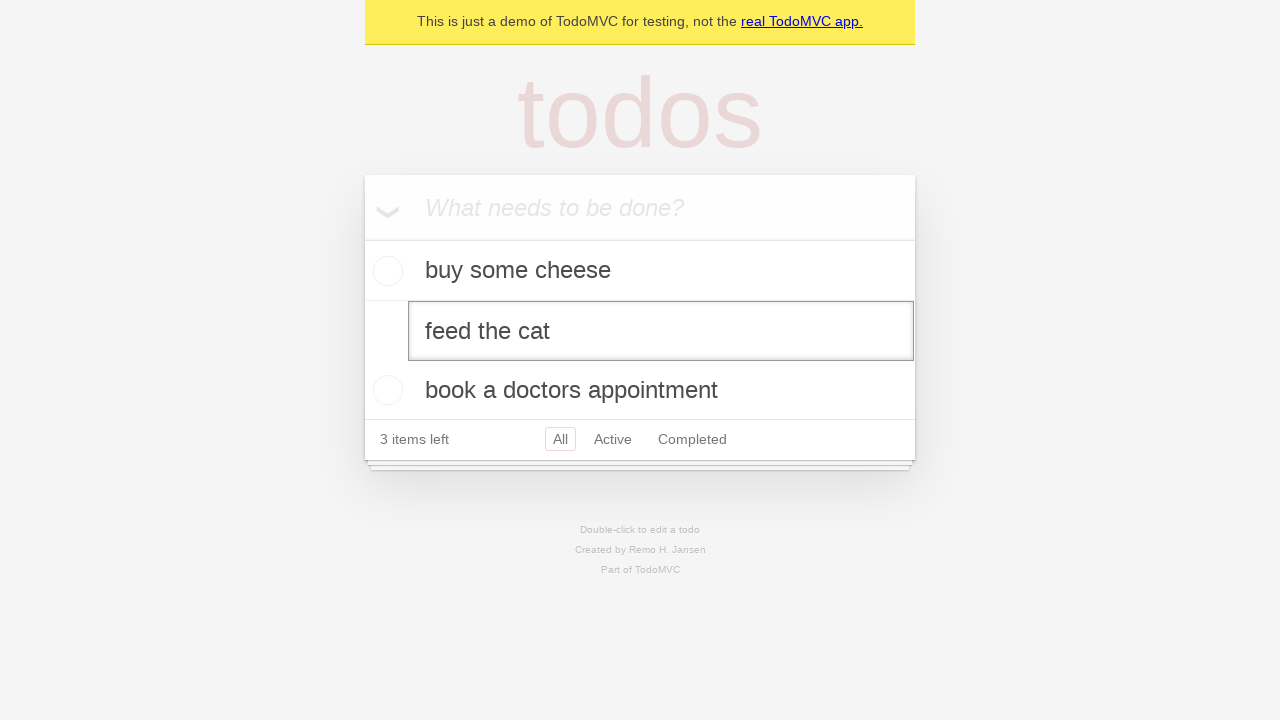

Changed todo text to 'buy some sausages' on internal:testid=[data-testid="todo-item"s] >> nth=1 >> internal:role=textbox[nam
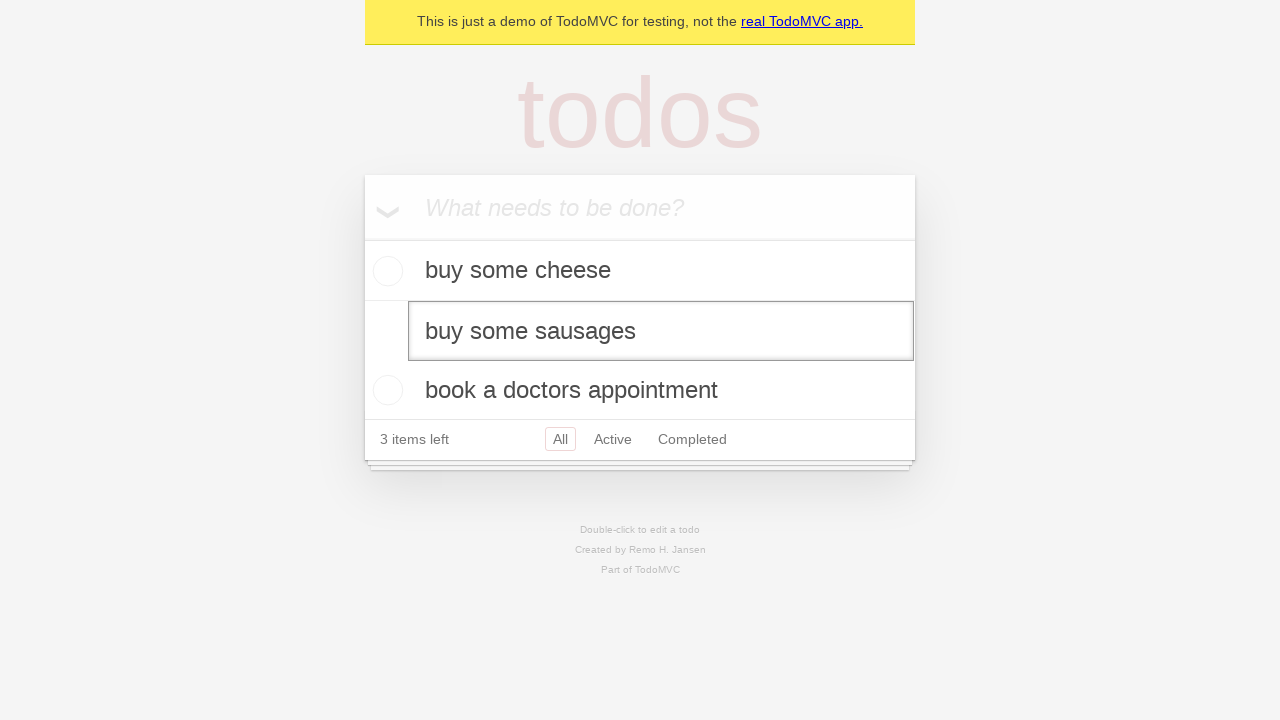

Pressed Enter to confirm todo item edit on internal:testid=[data-testid="todo-item"s] >> nth=1 >> internal:role=textbox[nam
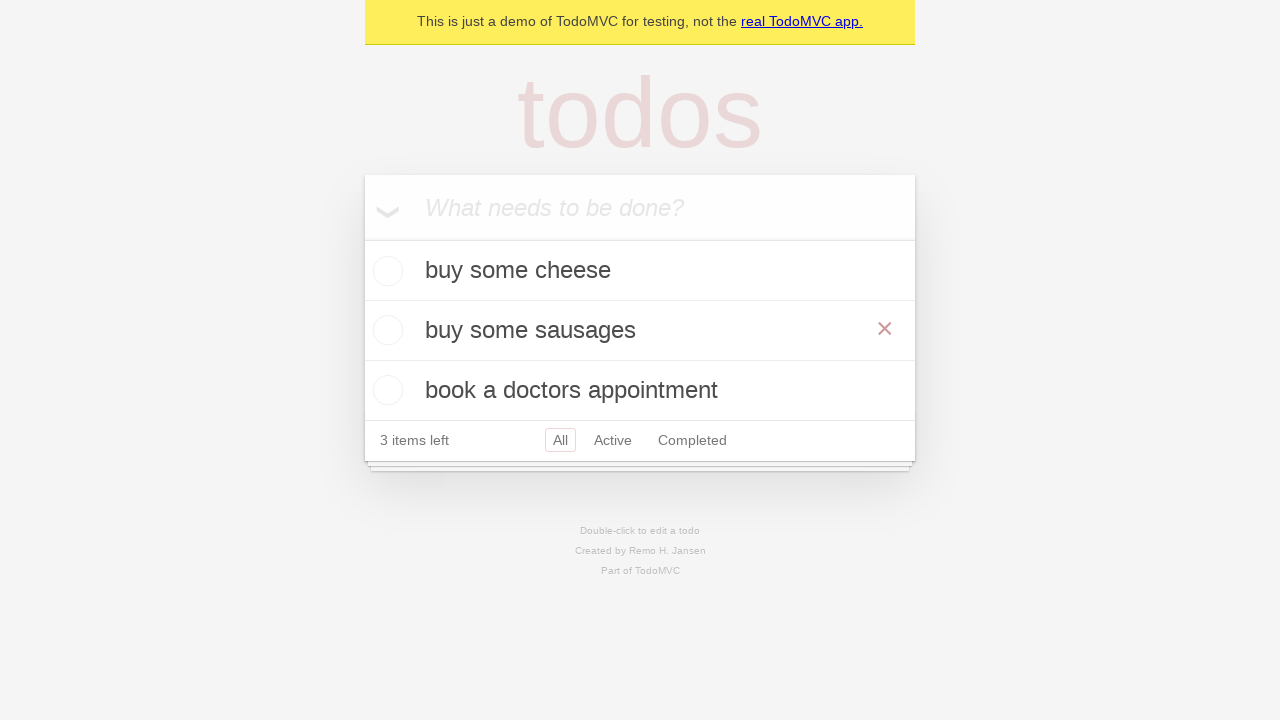

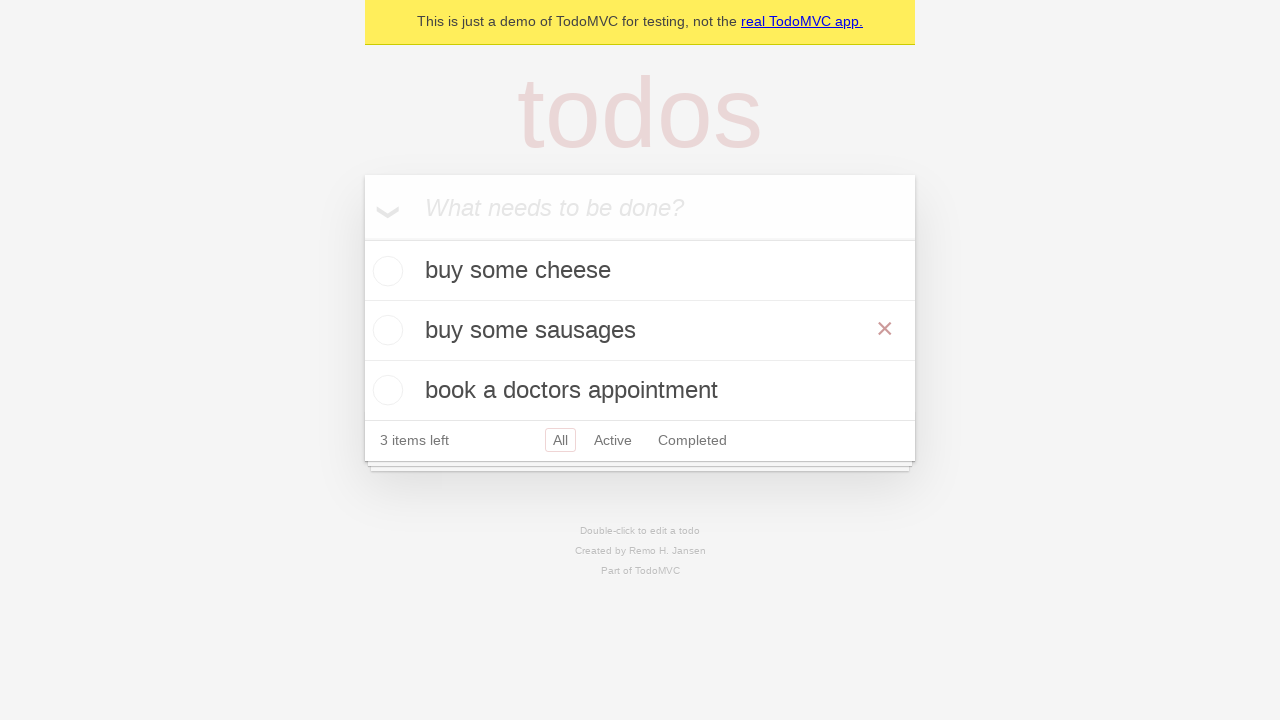